Navigates to the workshop homepage and clicks on the first recipe card button

Starting URL: https://broken-workshop.dequelabs.com/

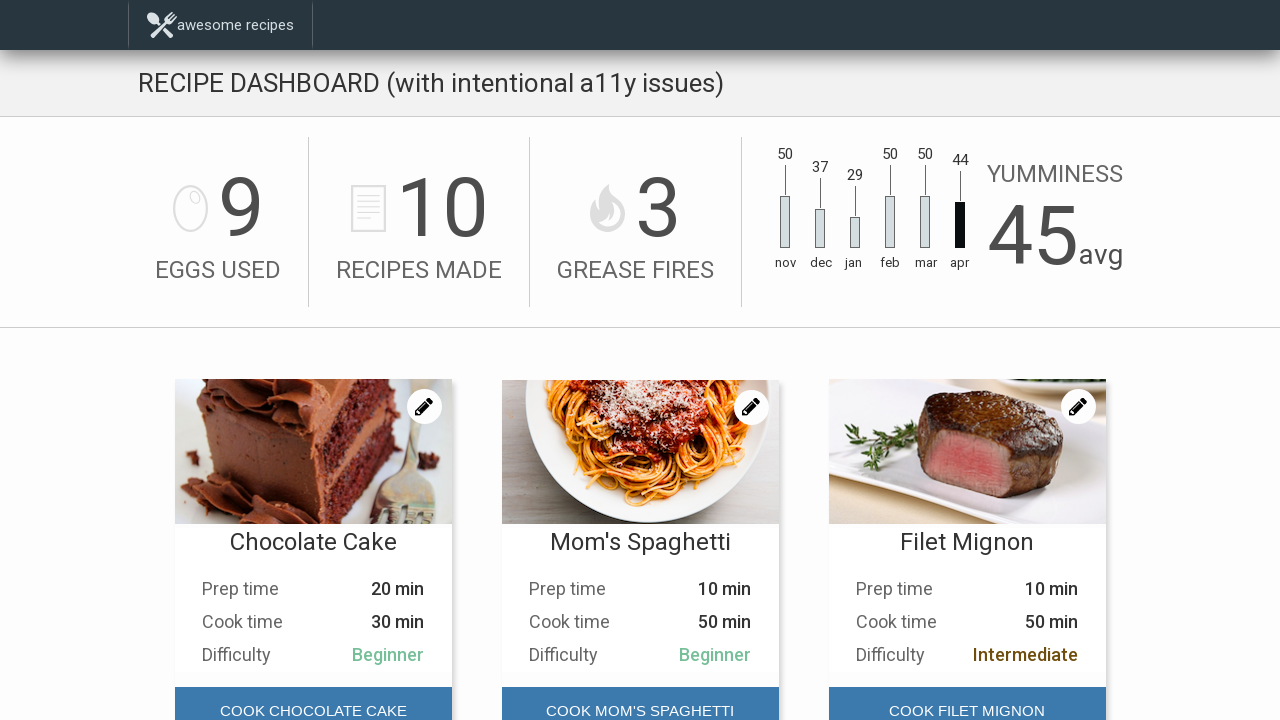

Navigated to workshop homepage
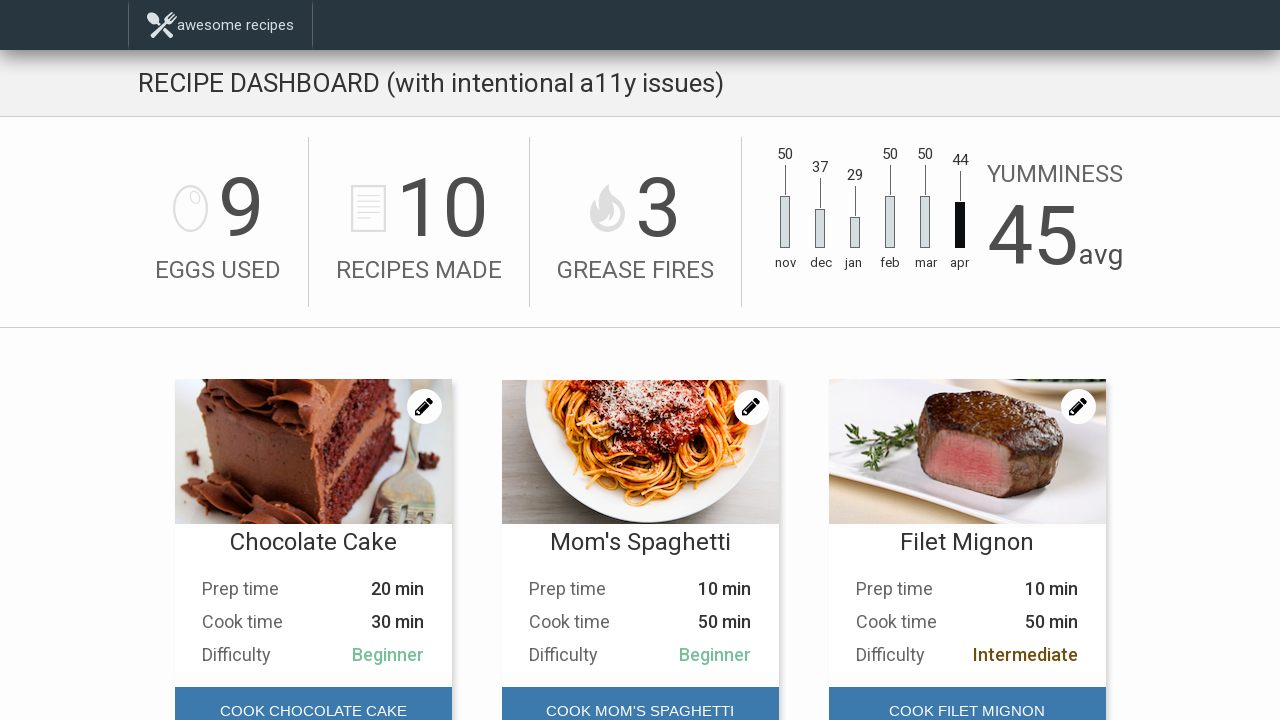

Clicked the first recipe card button at (313, 696) on #main-content > div.Recipes > div:nth-child(1) > div.Recipes__card-foot > button
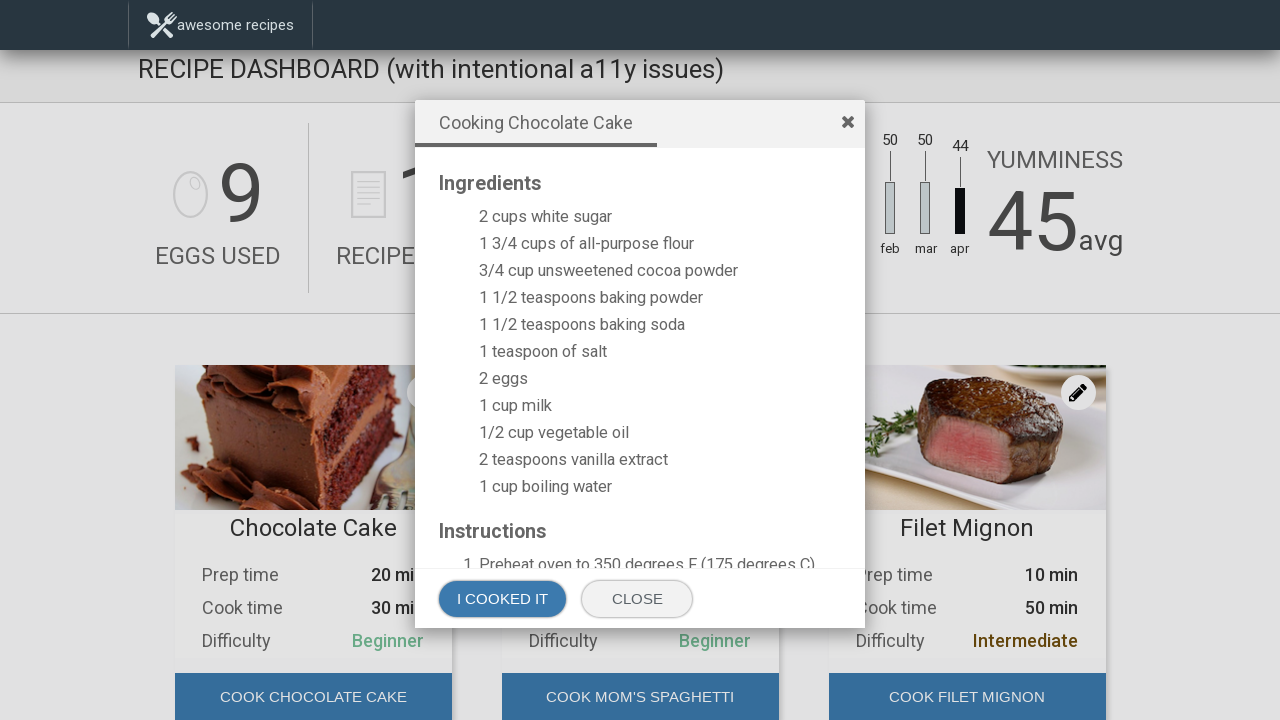

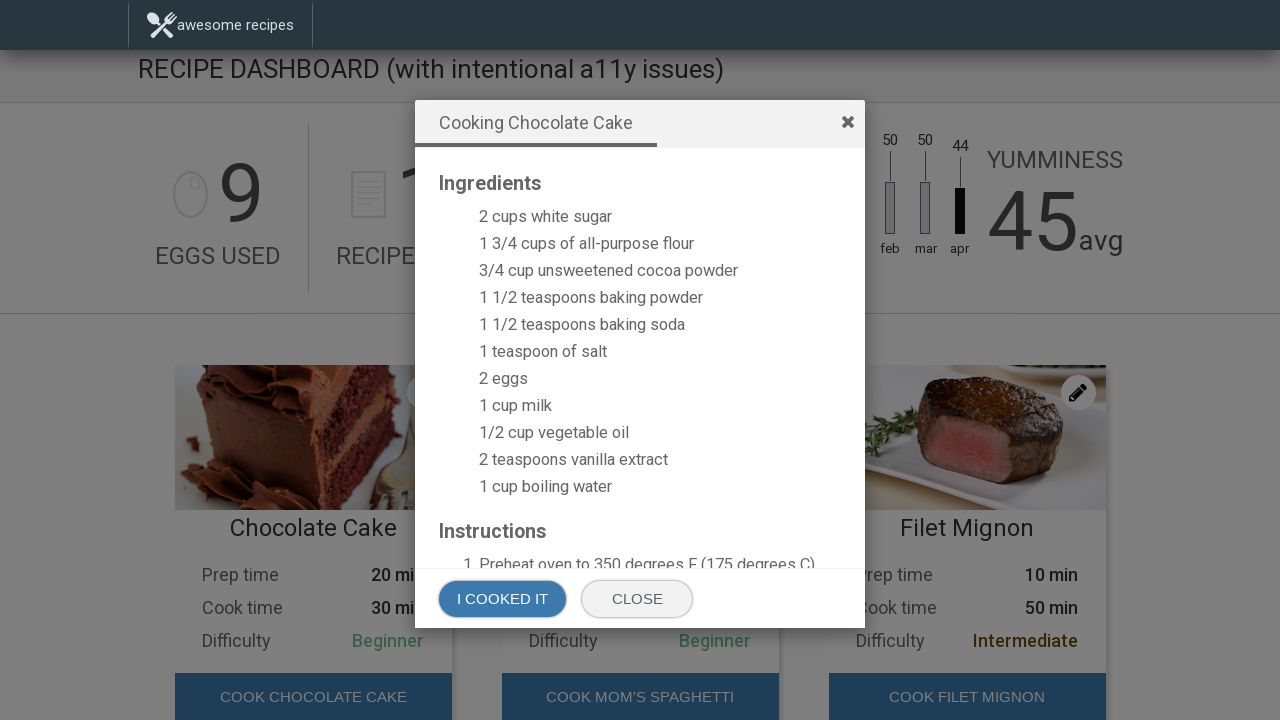